Tests window handling functionality by opening a new window, switching to it to verify content, then switching back to the original window

Starting URL: https://the-internet.herokuapp.com/windows

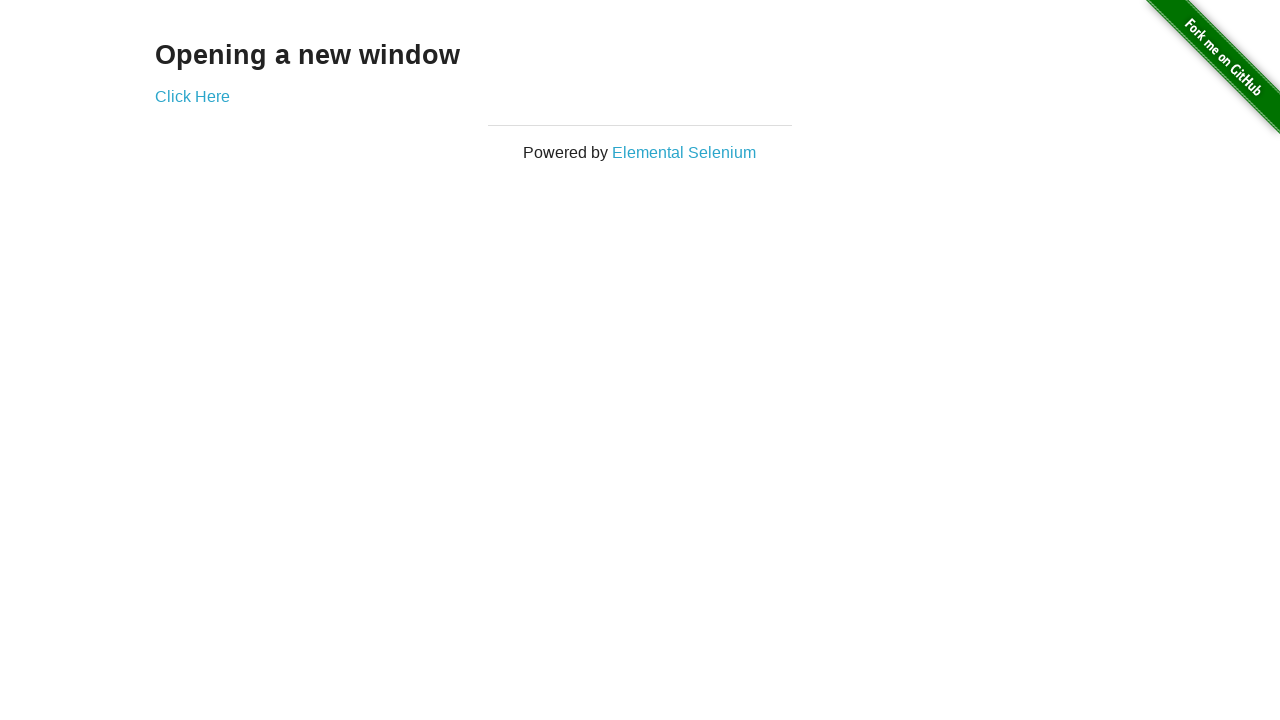

Located h3 element on initial page
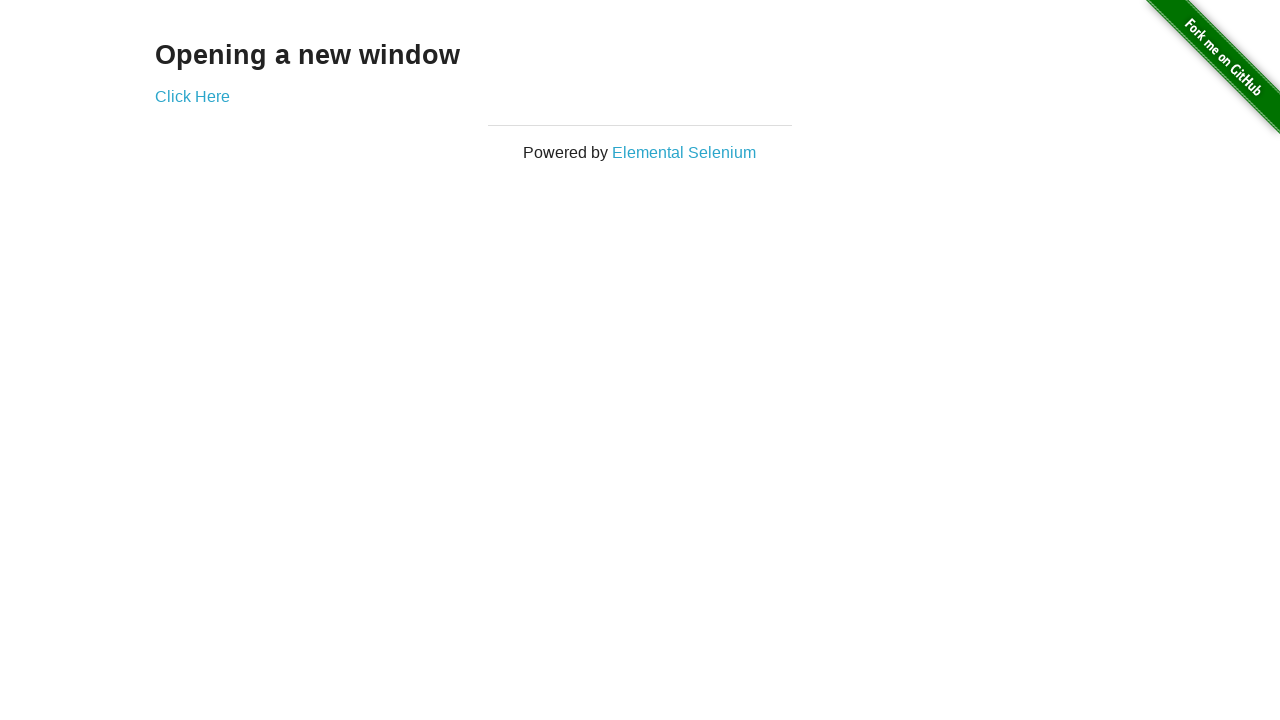

Verified initial page displays 'Opening a new window'
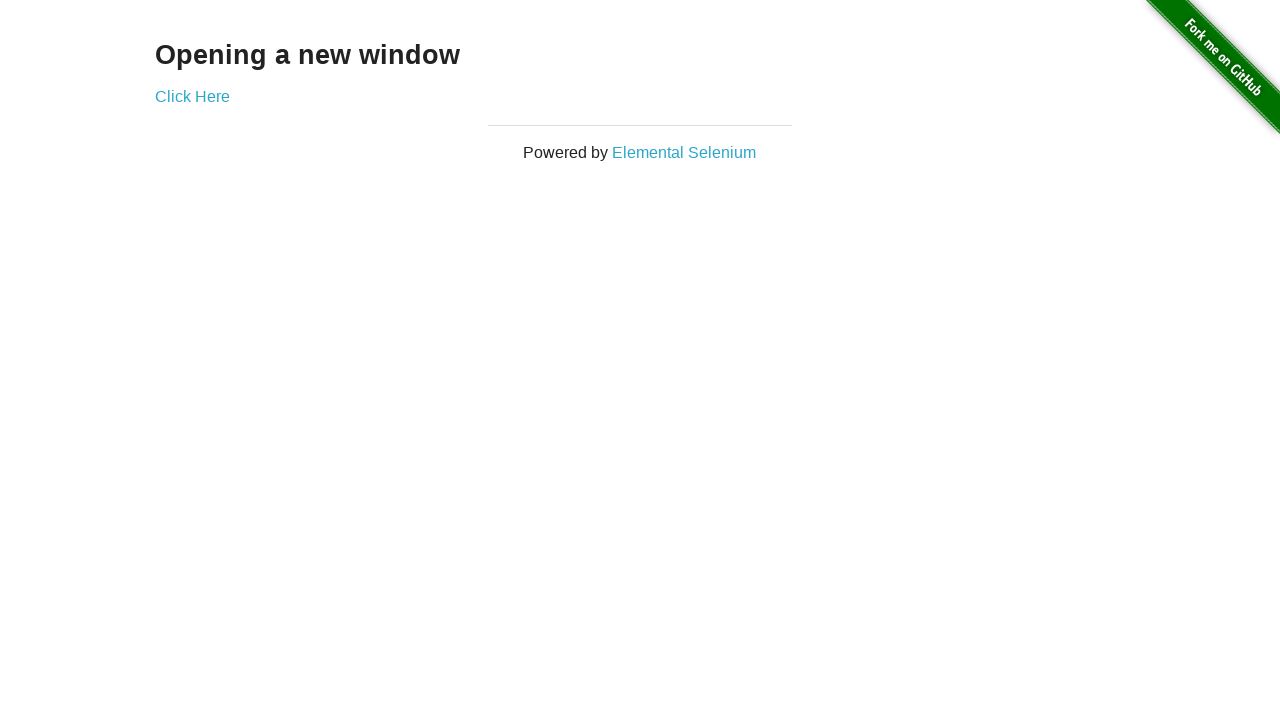

Clicked 'Click Here' link to open new window at (192, 96) on text=Click Here
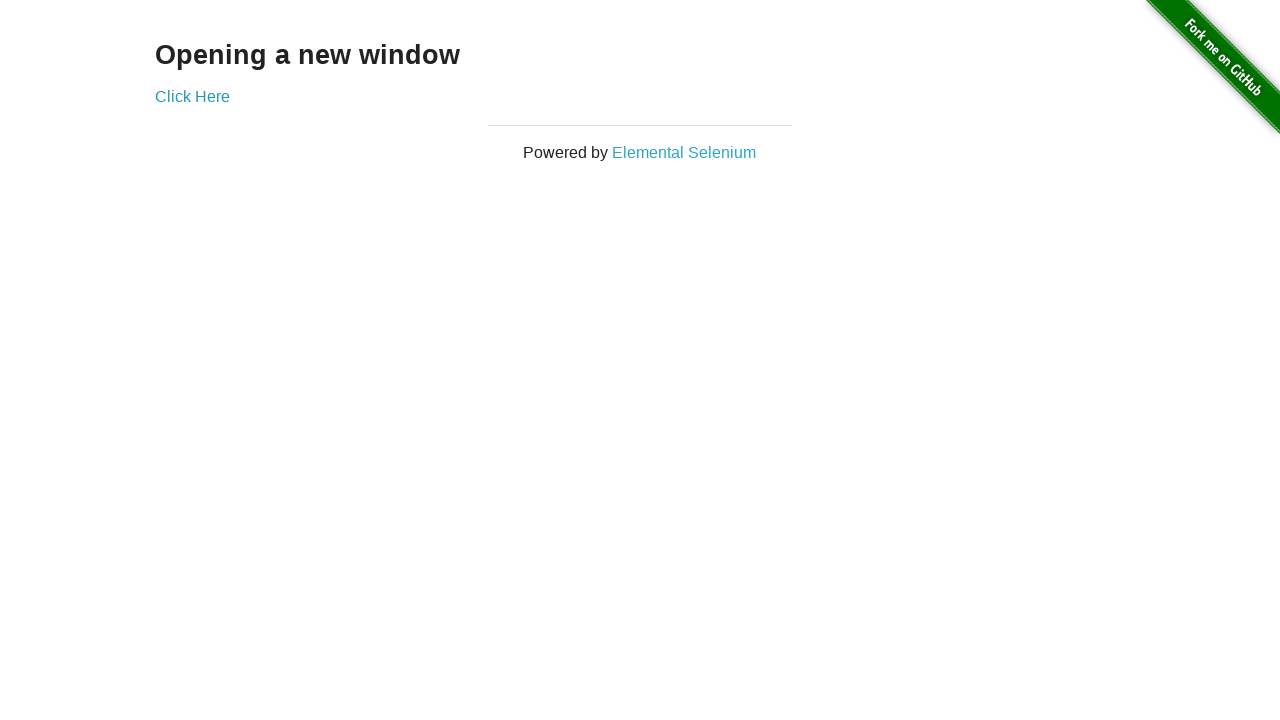

New window/tab opened and captured
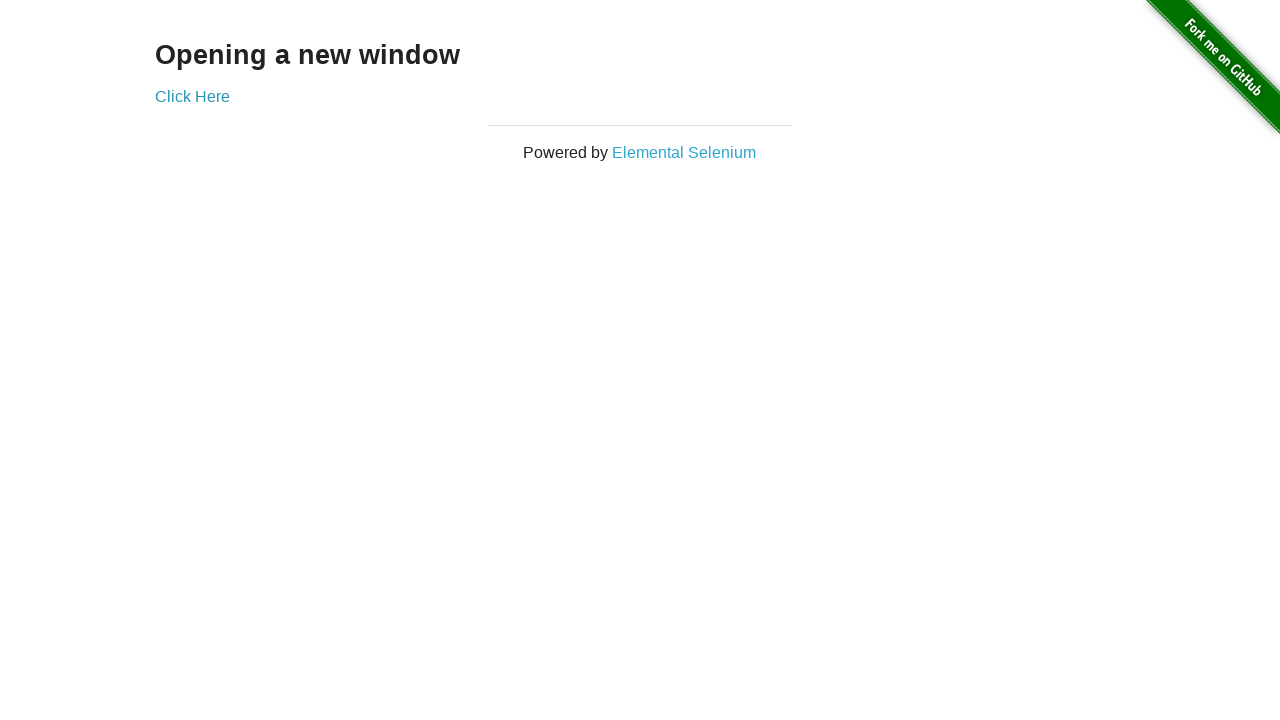

Waited for new window to load
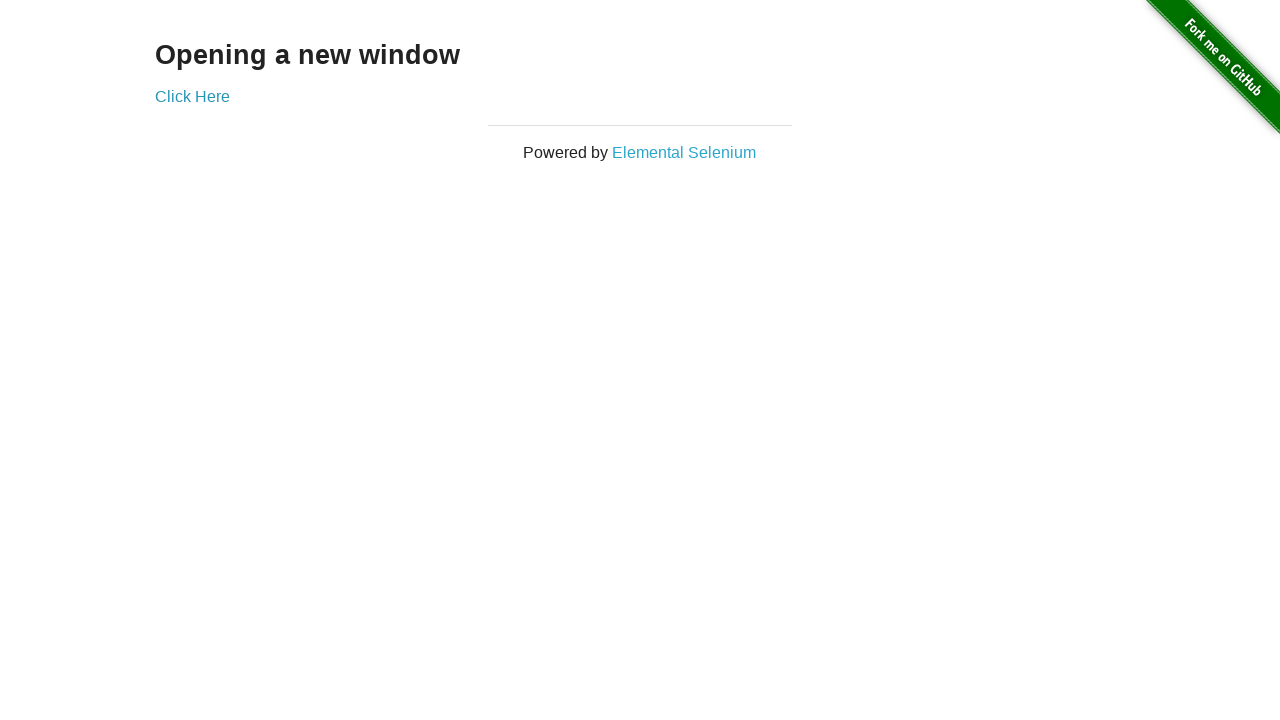

Located h3 element in new window
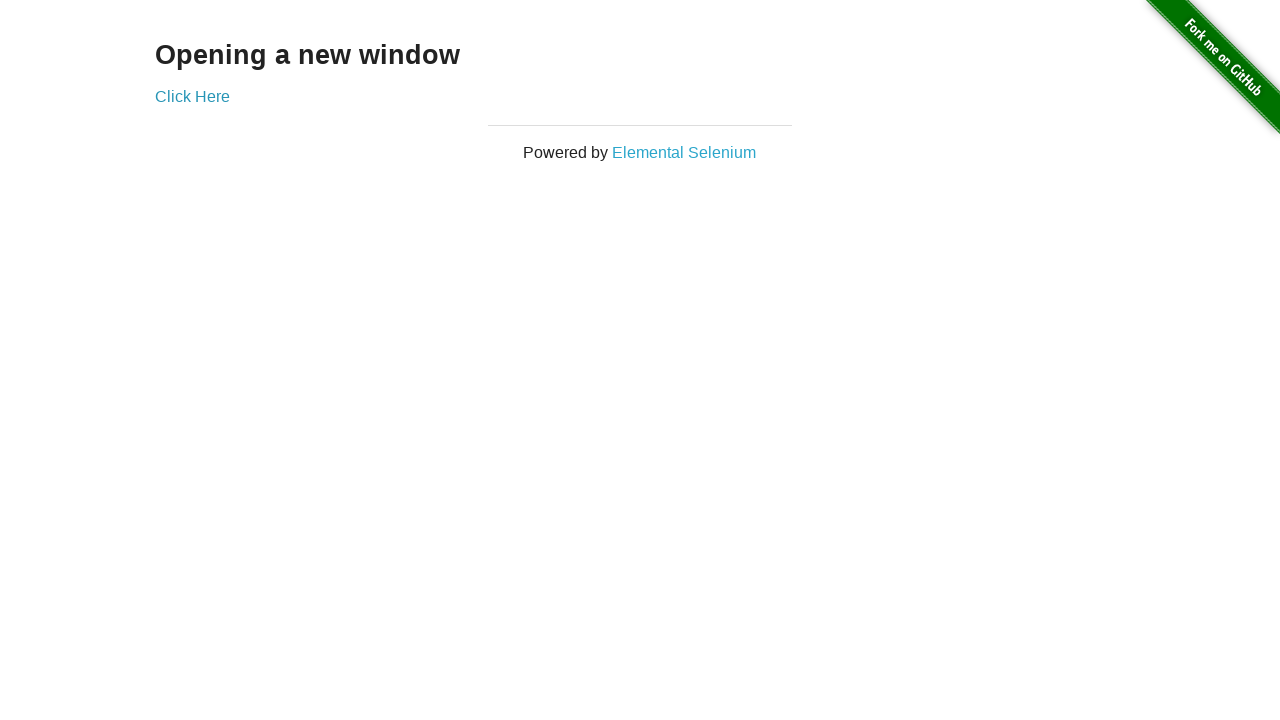

Verified new window displays 'New Window'
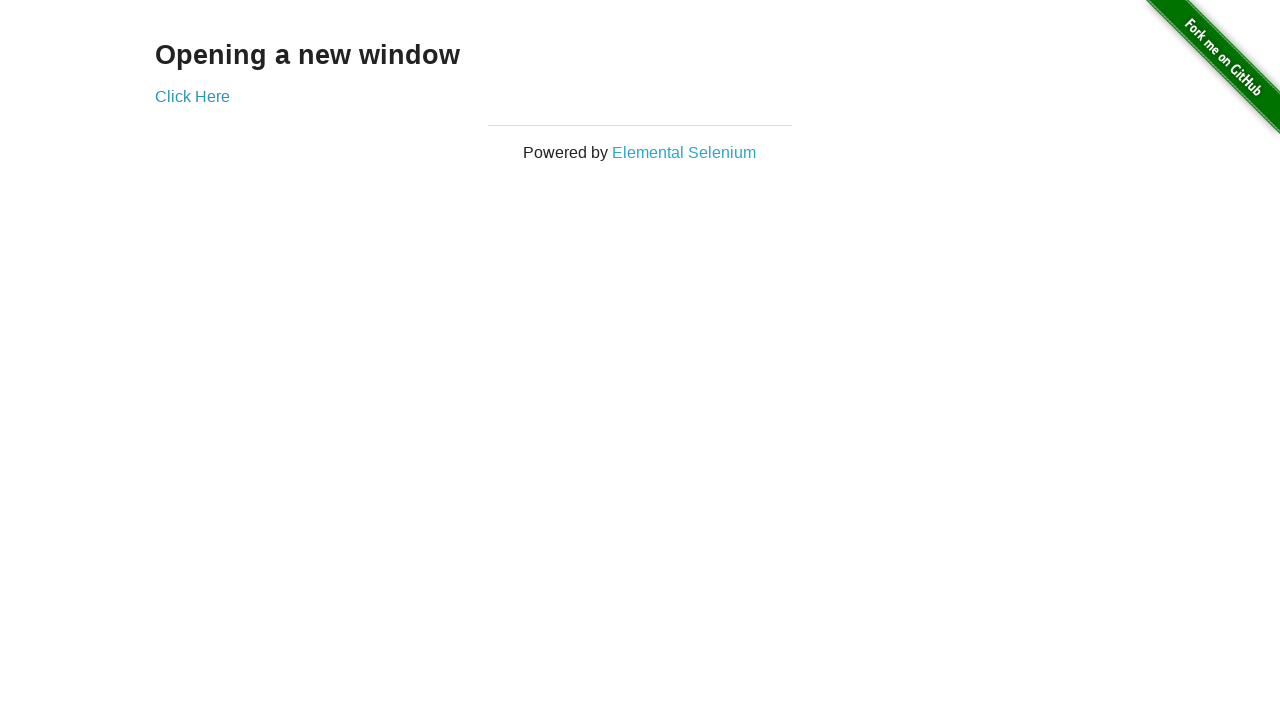

Switched back to original window
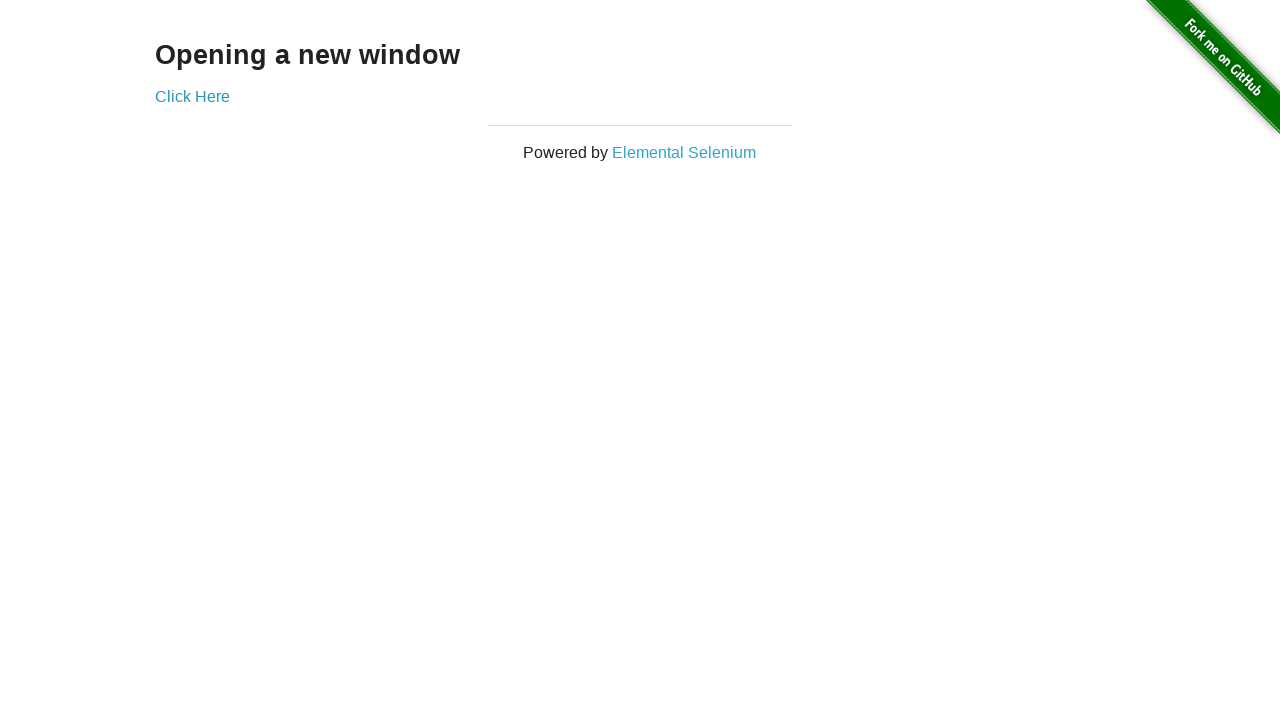

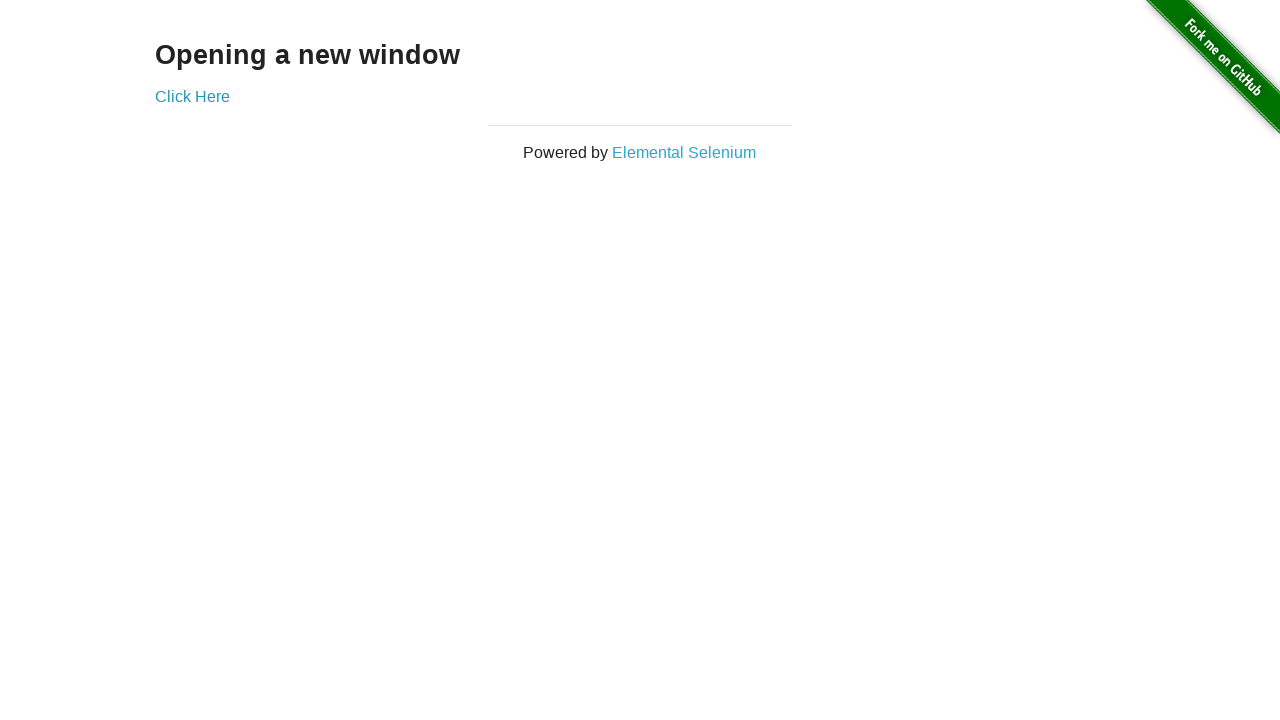